Tests registration form validation when all required fields are left empty

Starting URL: https://practice.expandtesting.com/register

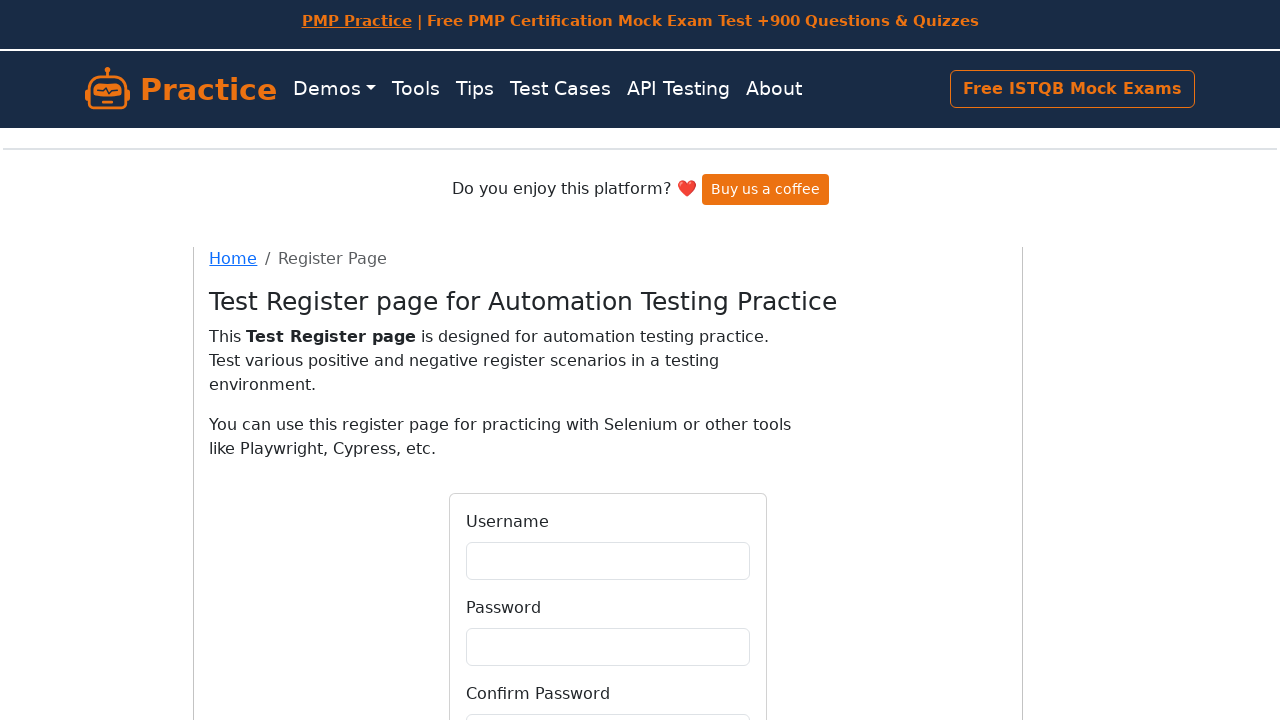

Clicked Register button without filling any required fields at (608, 564) on internal:role=button[name="Register"i]
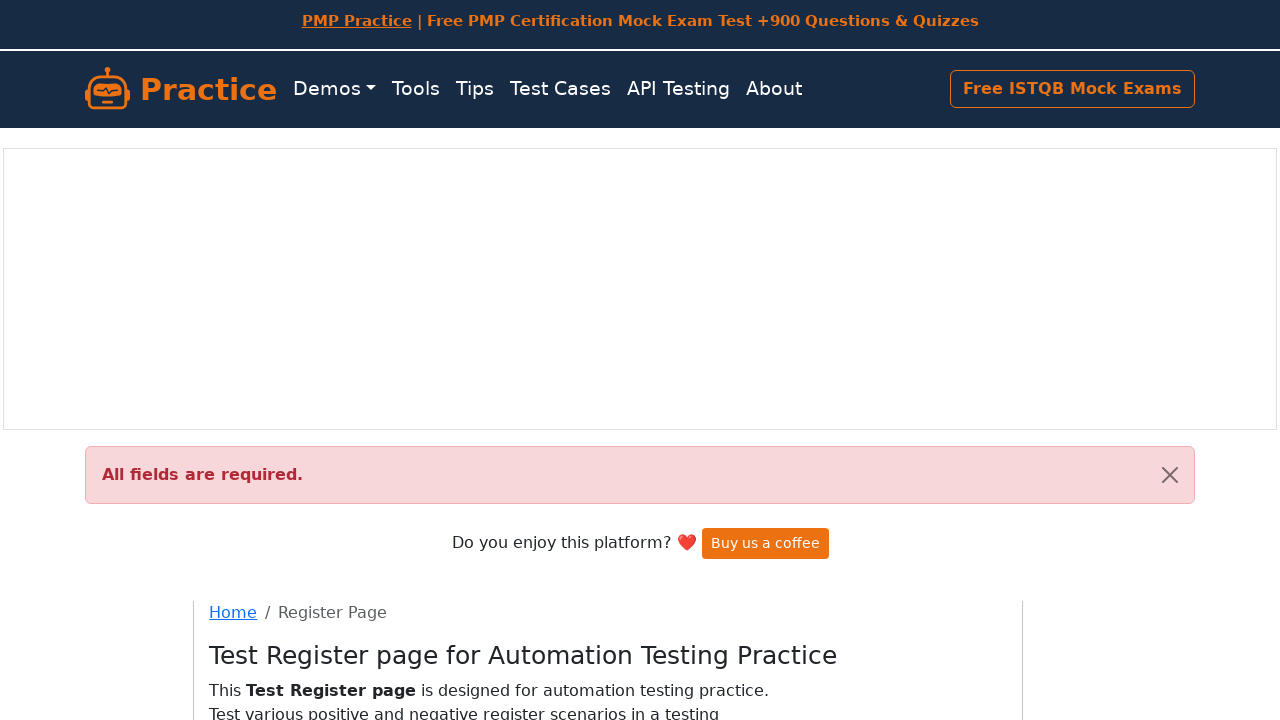

Validation alert appeared after attempting to register with empty fields
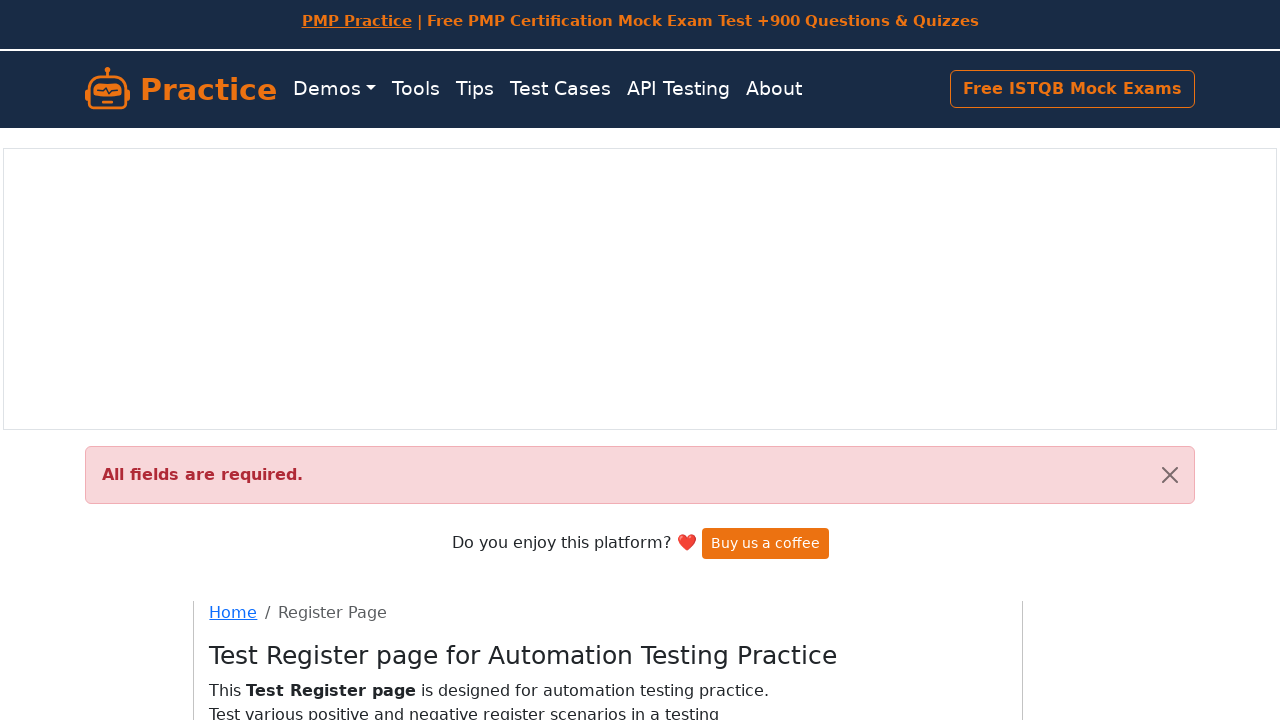

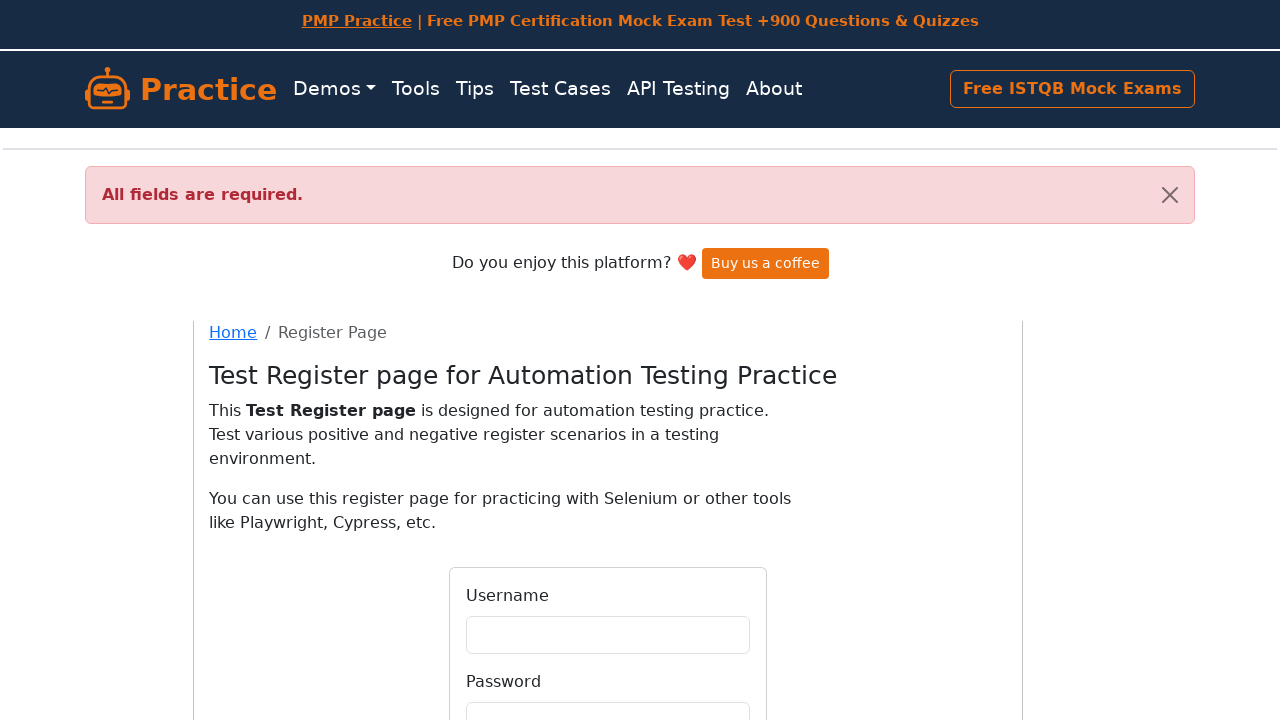